Tests table data display by navigating to the sortable data tables page and verifying the table content is visible.

Starting URL: http://the-internet.herokuapp.com

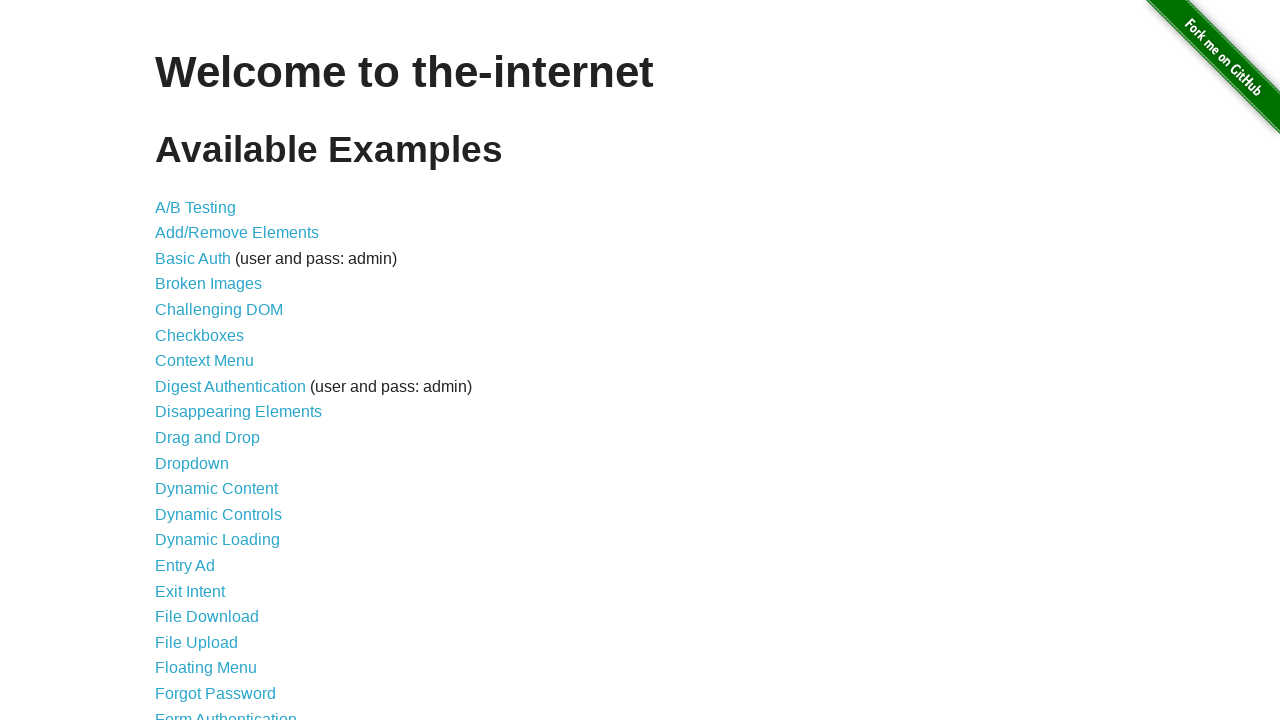

Clicked on Sortable Data Tables link at (230, 574) on xpath=//*[@id='content']//*[text()='Sortable Data Tables']
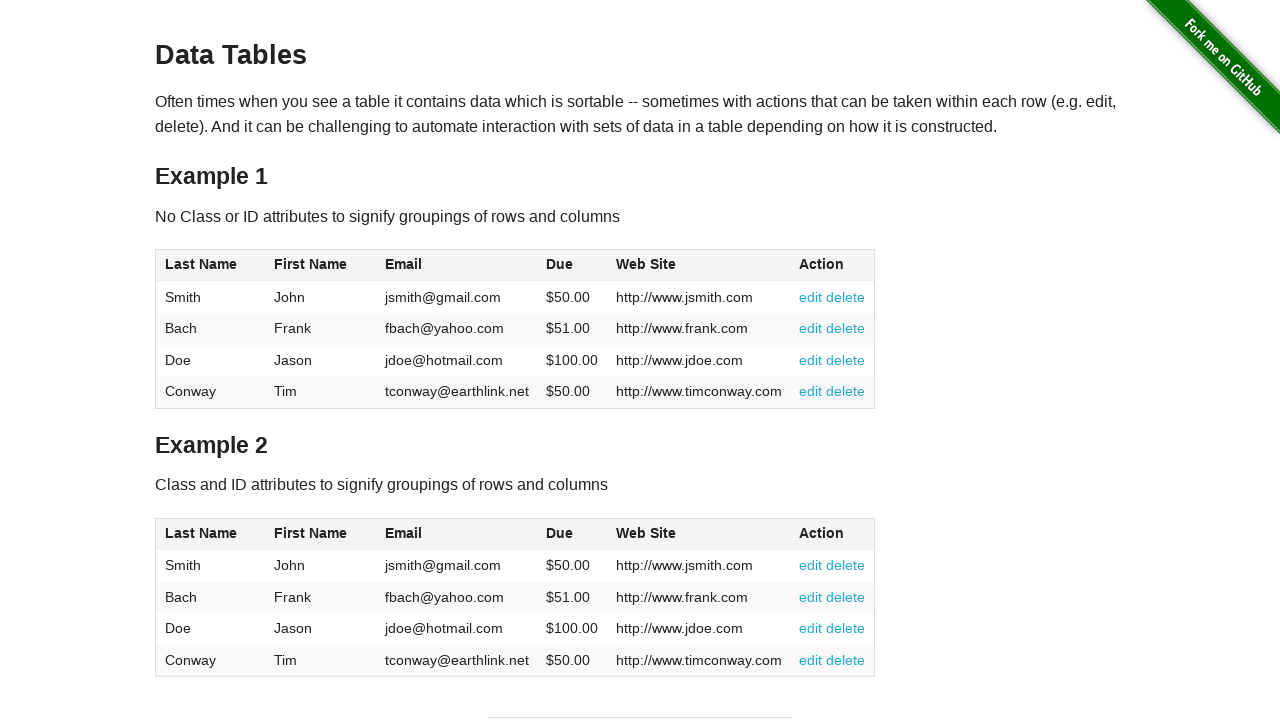

Table element loaded and visible
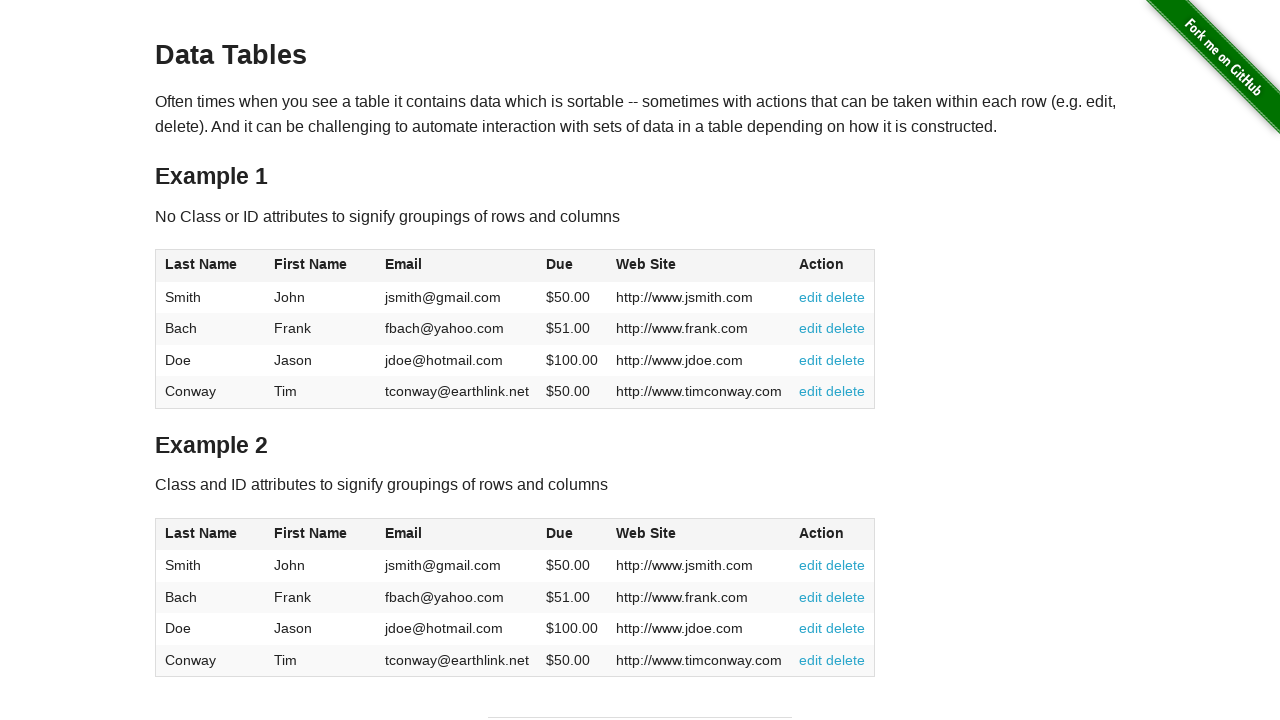

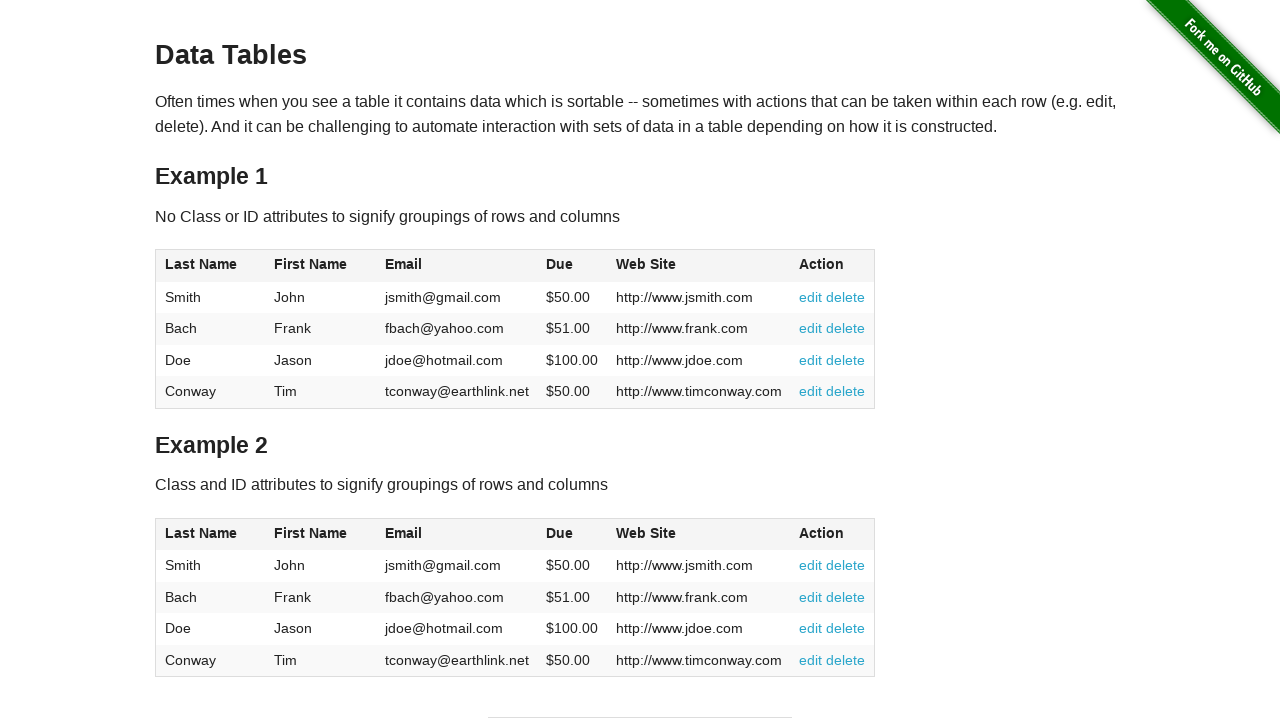